Tests keyboard input functionality by clicking on a name field, entering text, and clicking a button on a keypress demo page

Starting URL: https://formy-project.herokuapp.com/keypress

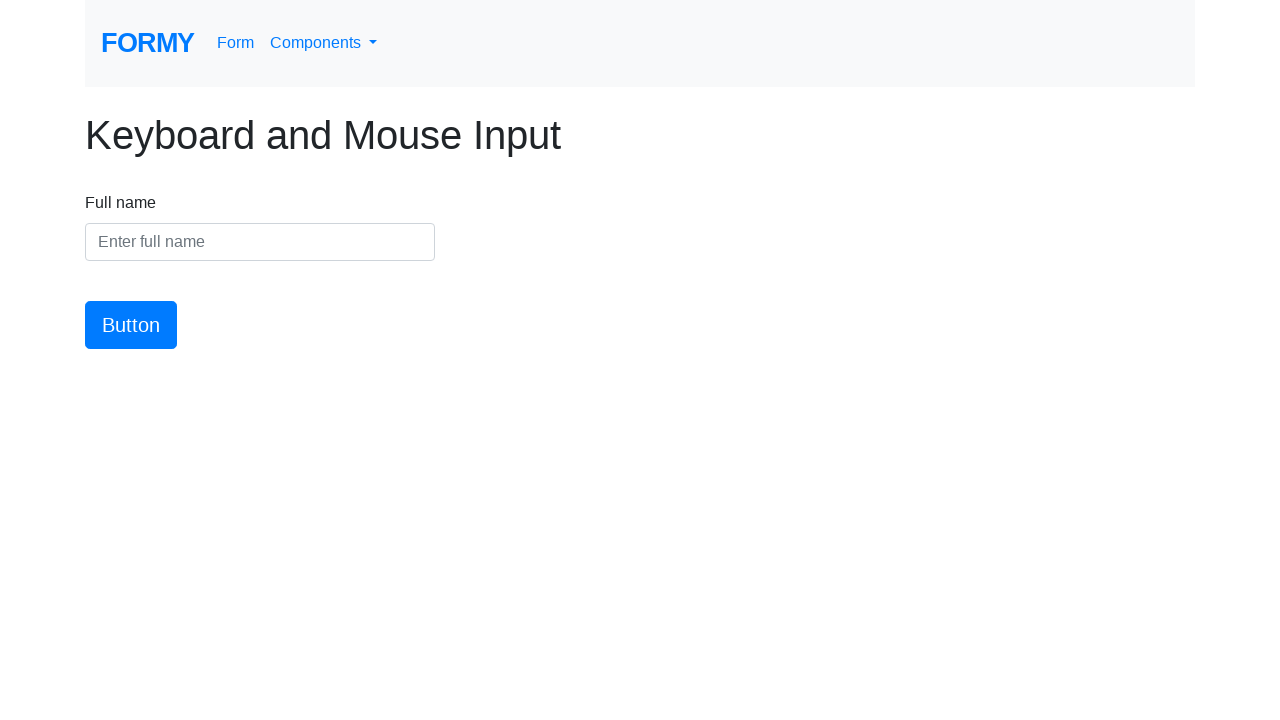

Clicked on the name input field at (260, 242) on #name
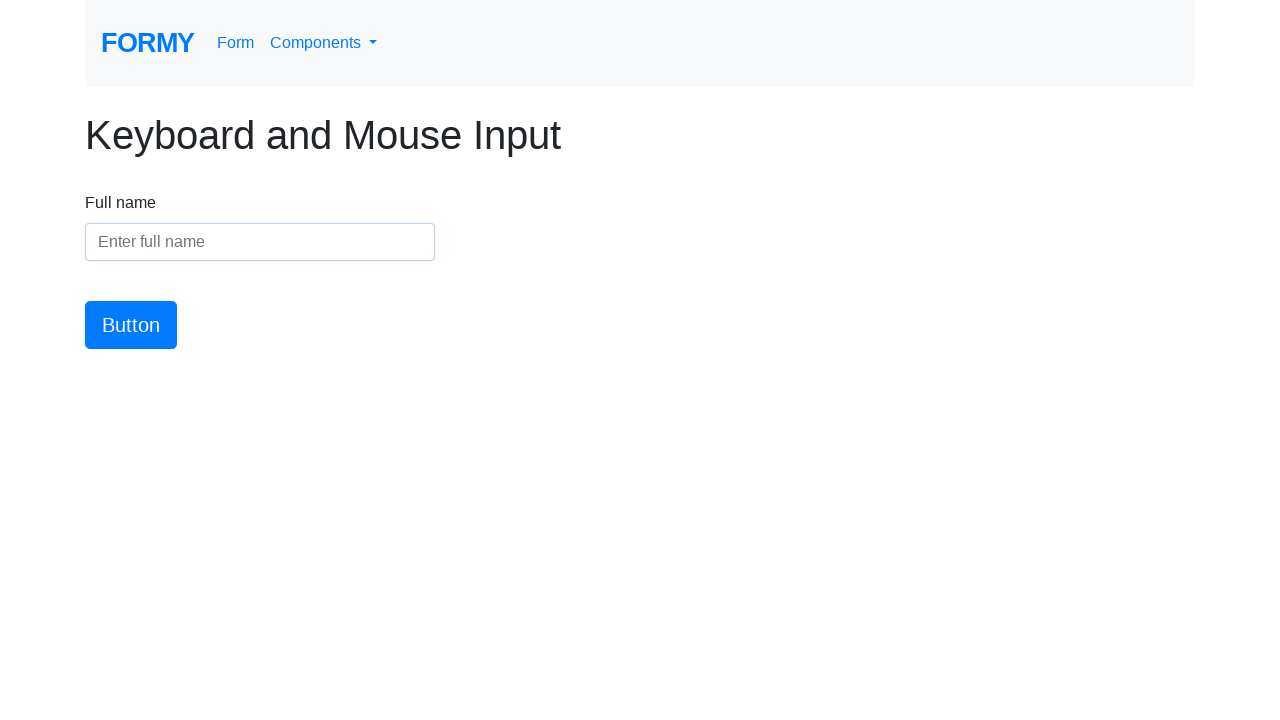

Entered 'Software QA Jobs' into the name field on #name
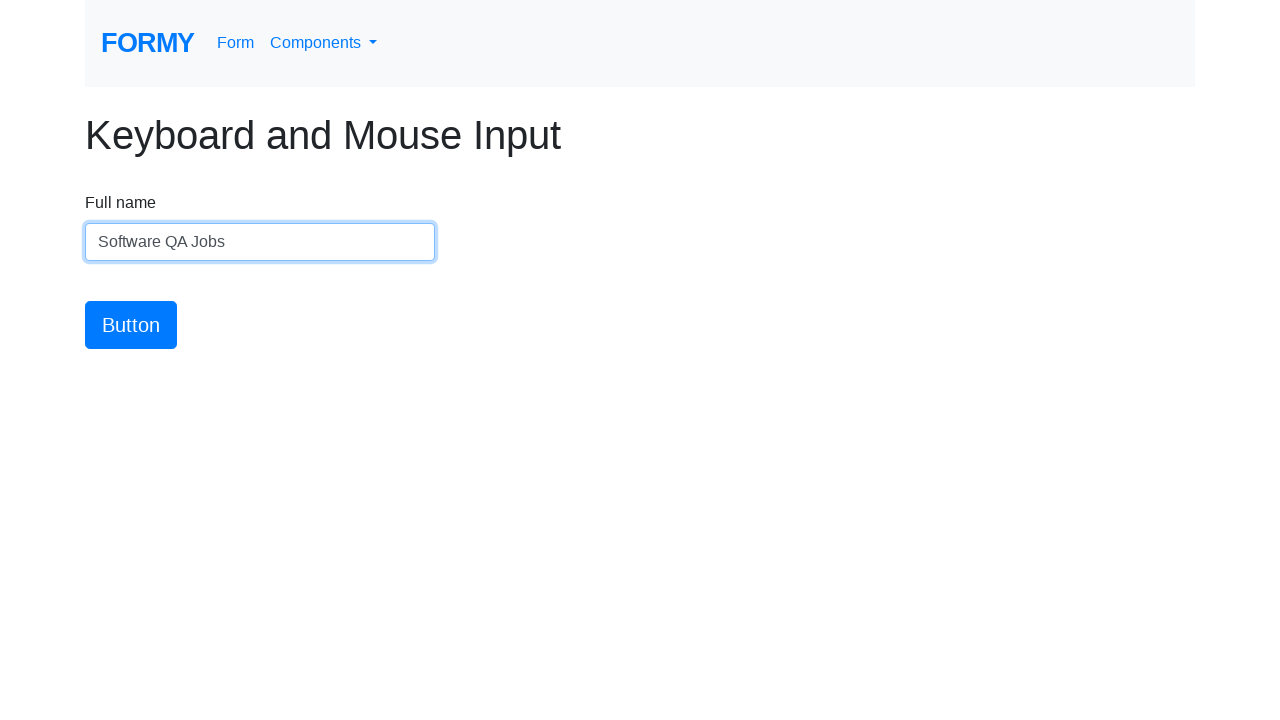

Clicked the button to submit the keypress at (131, 325) on #button
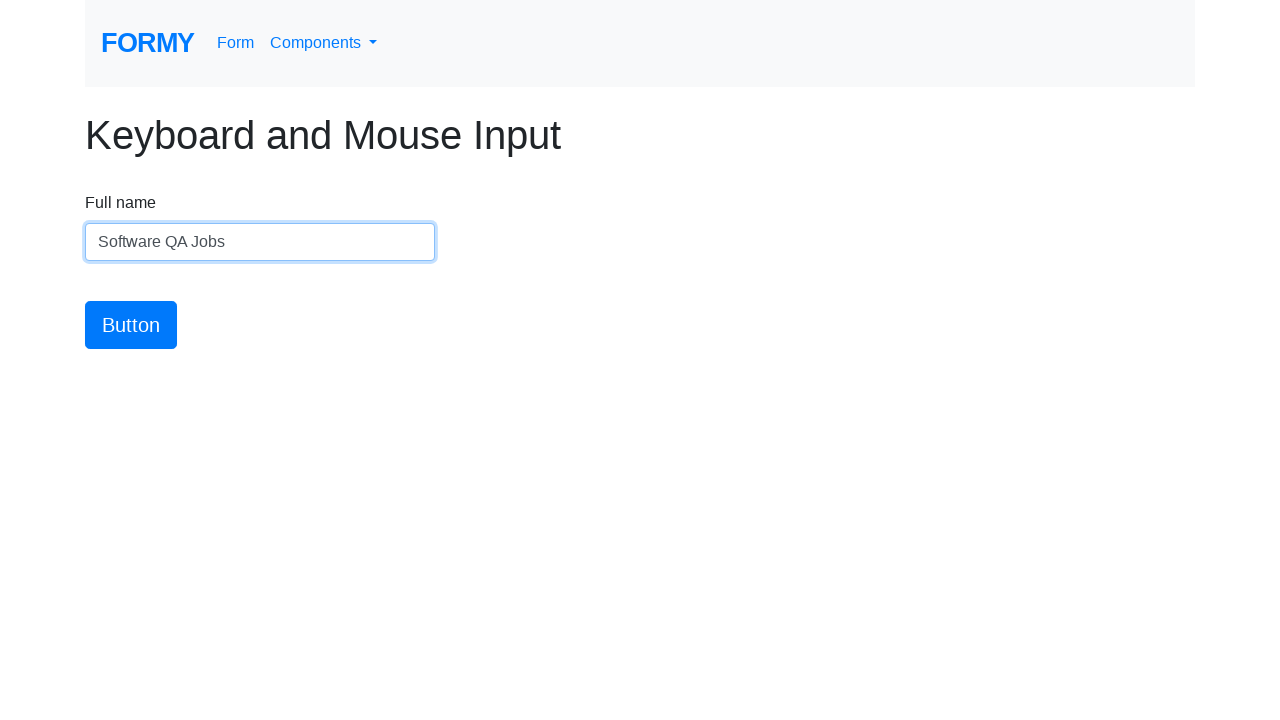

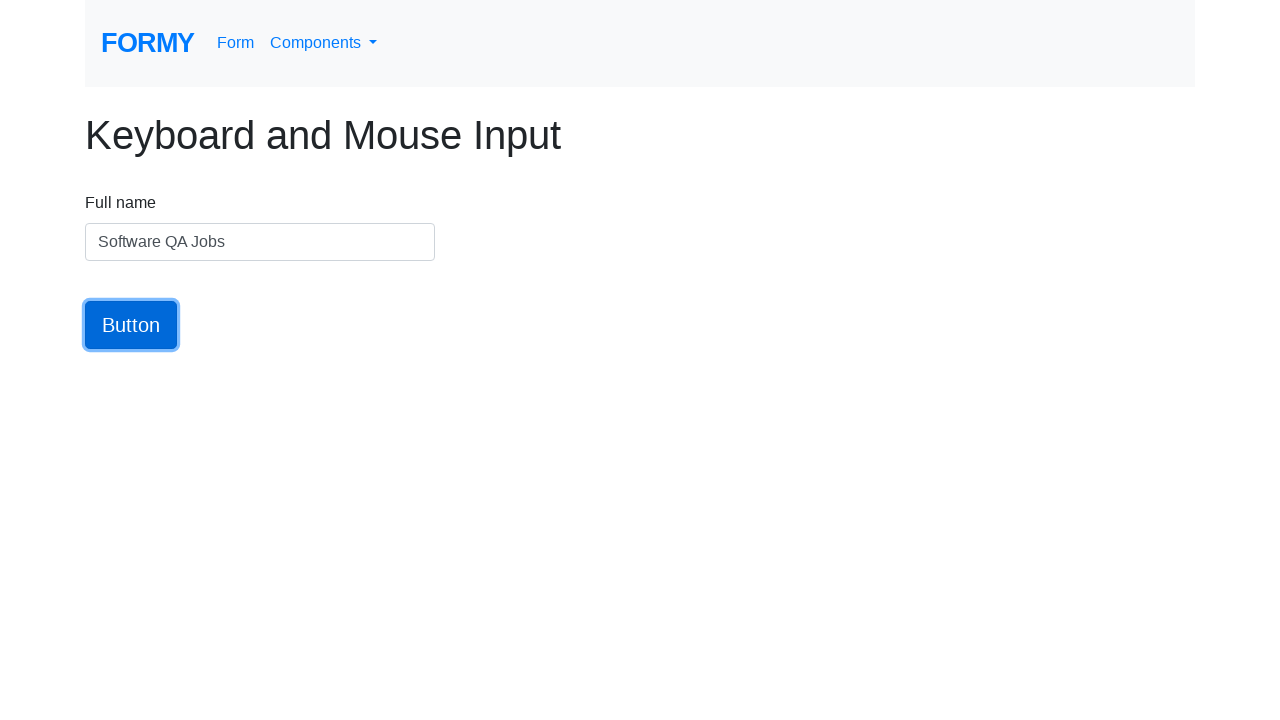